Tests alert functionality by entering a name, clicking an alert button, and accepting the JavaScript alert dialog

Starting URL: https://rahulshettyacademy.com/AutomationPractice/

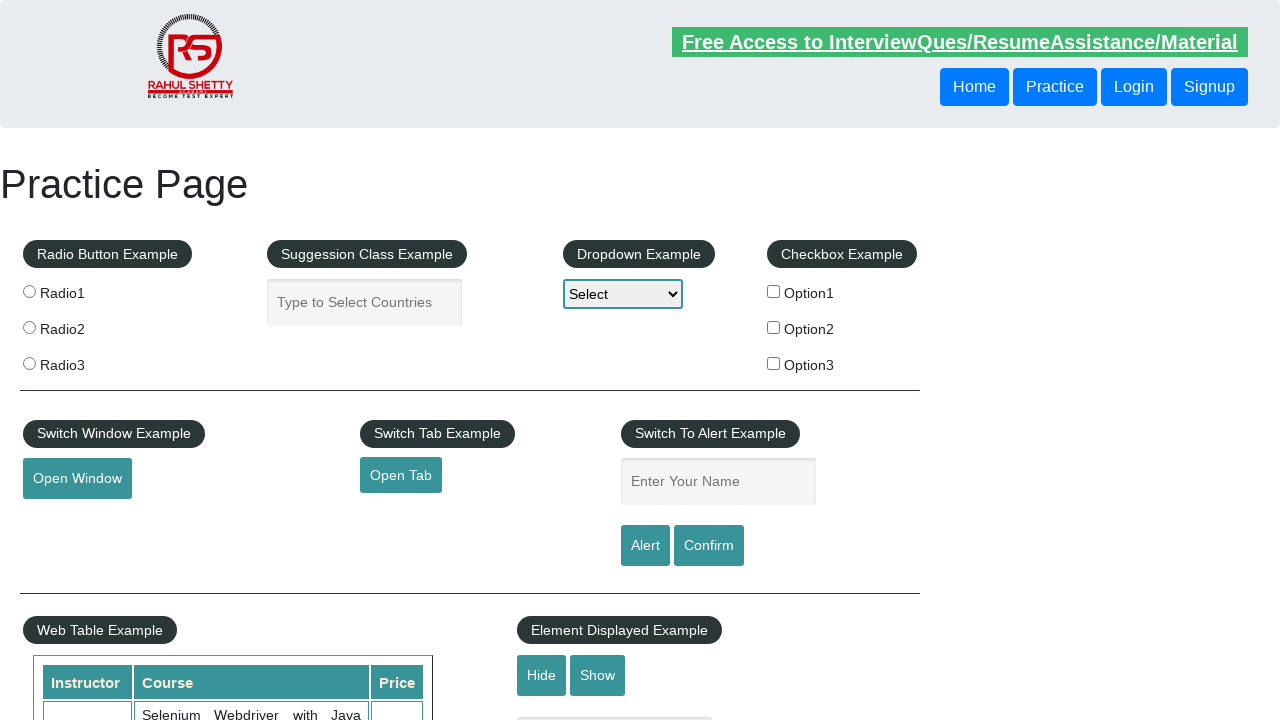

Filled name field with 'Sang' on #name
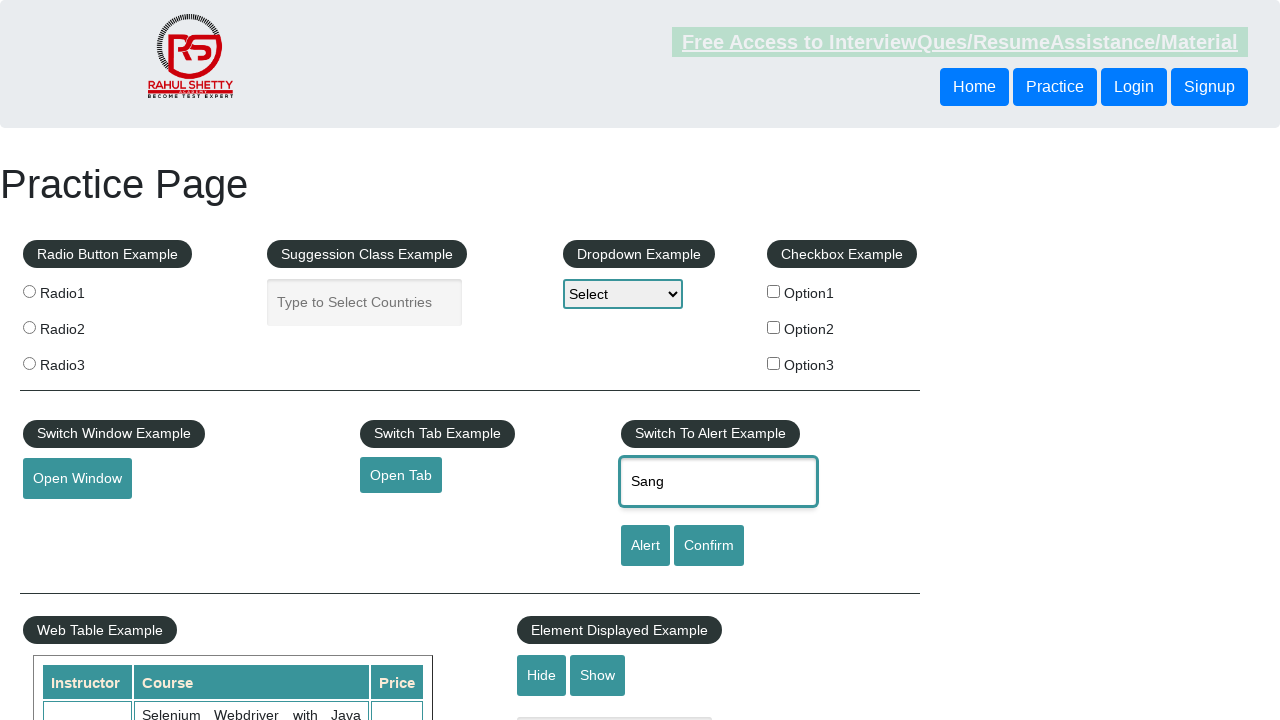

Clicked alert button at (645, 546) on #alertbtn
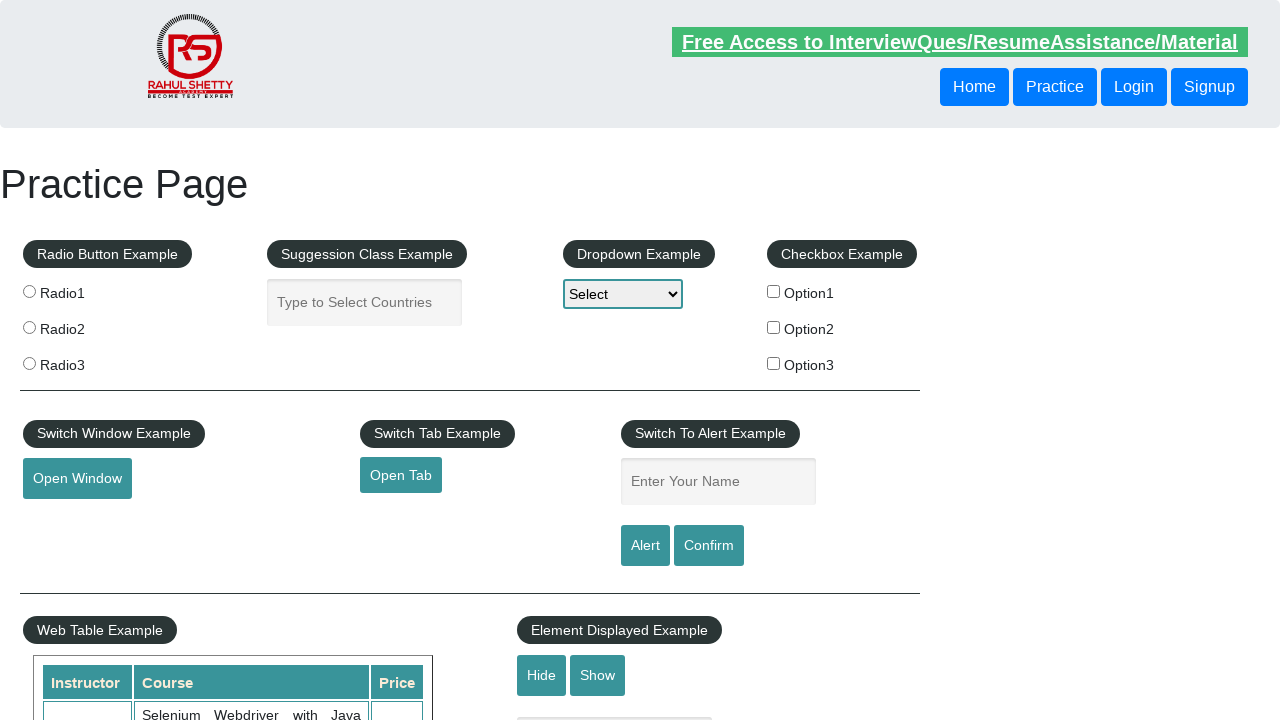

Set up dialog handler to accept alerts
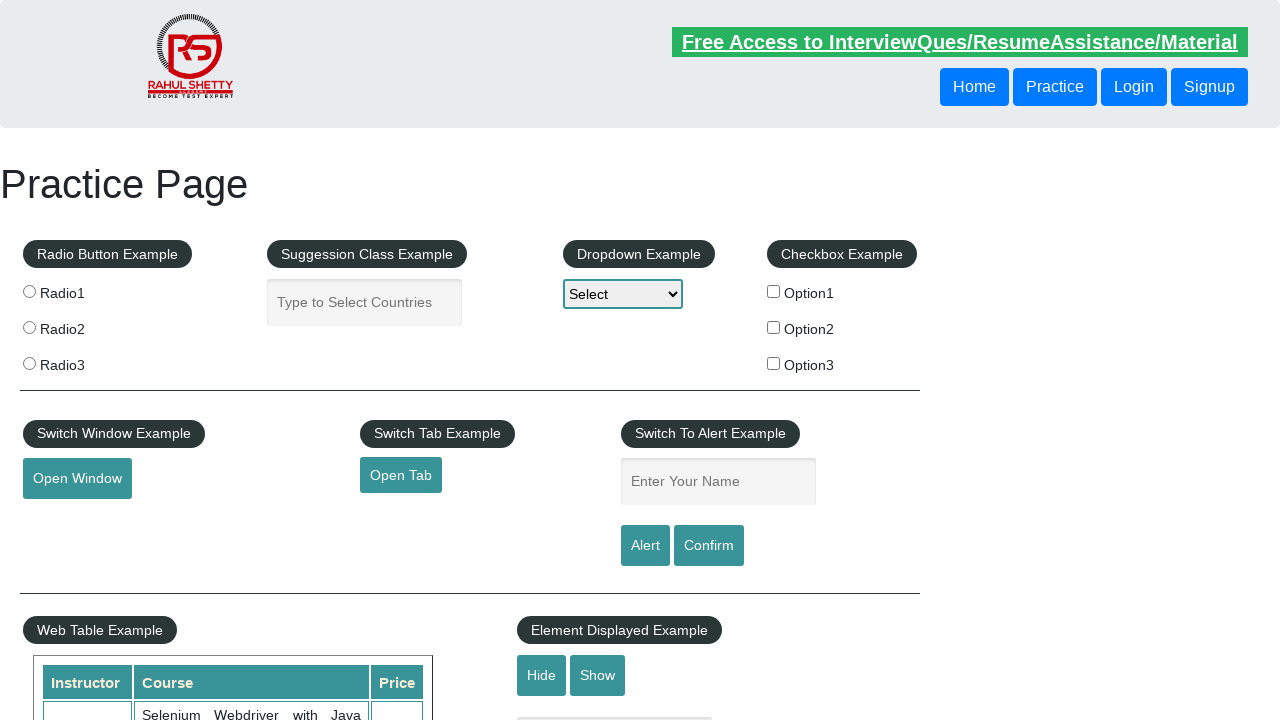

Set up advanced dialog handler to validate and accept alerts
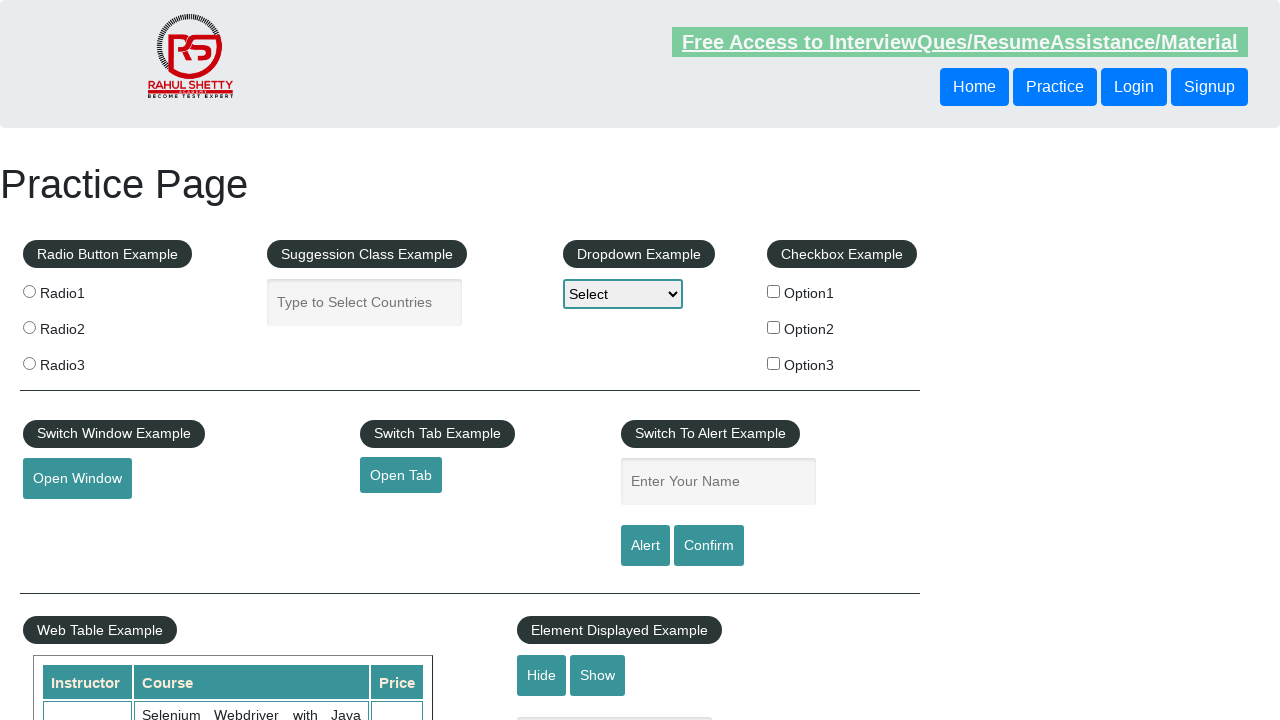

Filled name field with 'Sang' again on #name
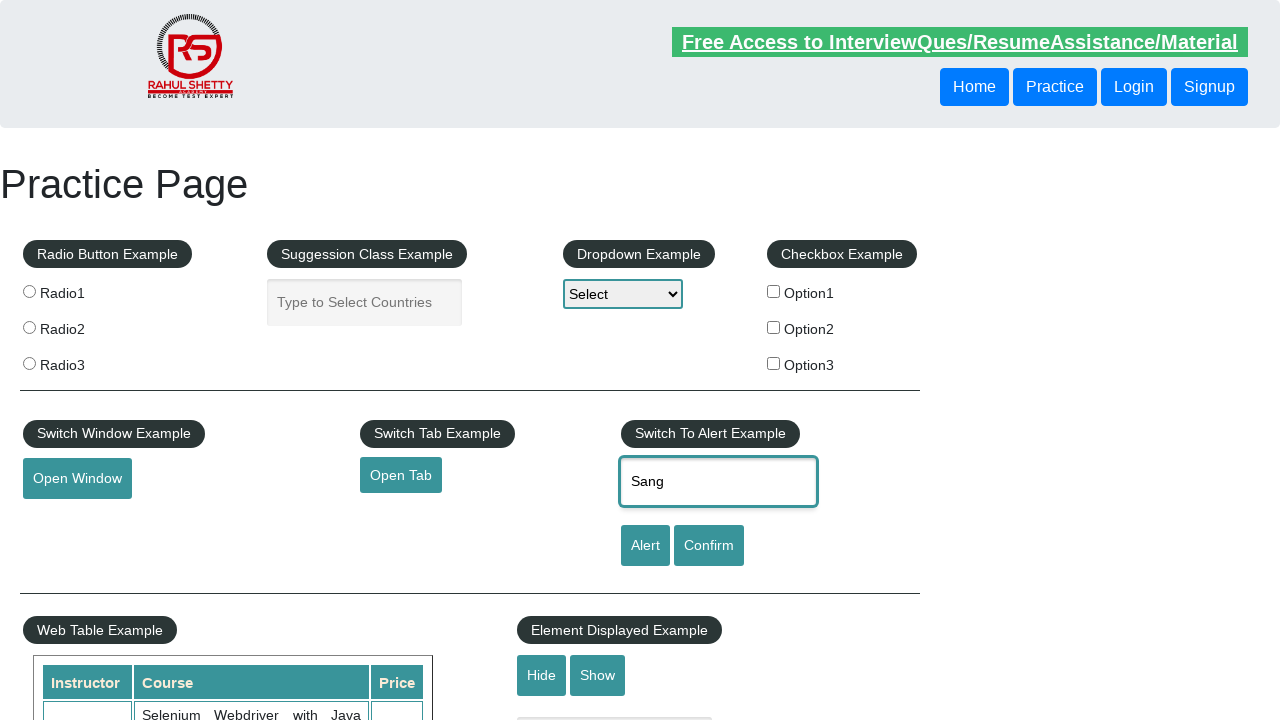

Clicked alert button to trigger JavaScript alert dialog at (645, 546) on #alertbtn
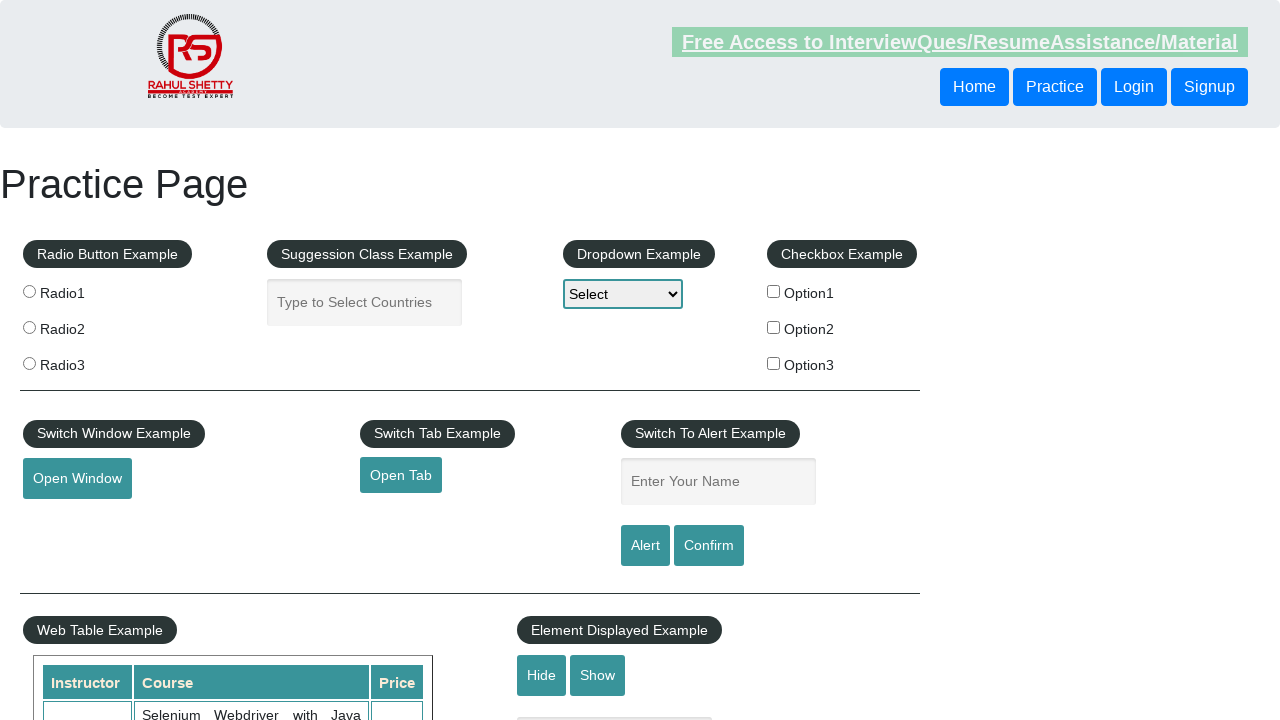

Waited 500ms for alert processing
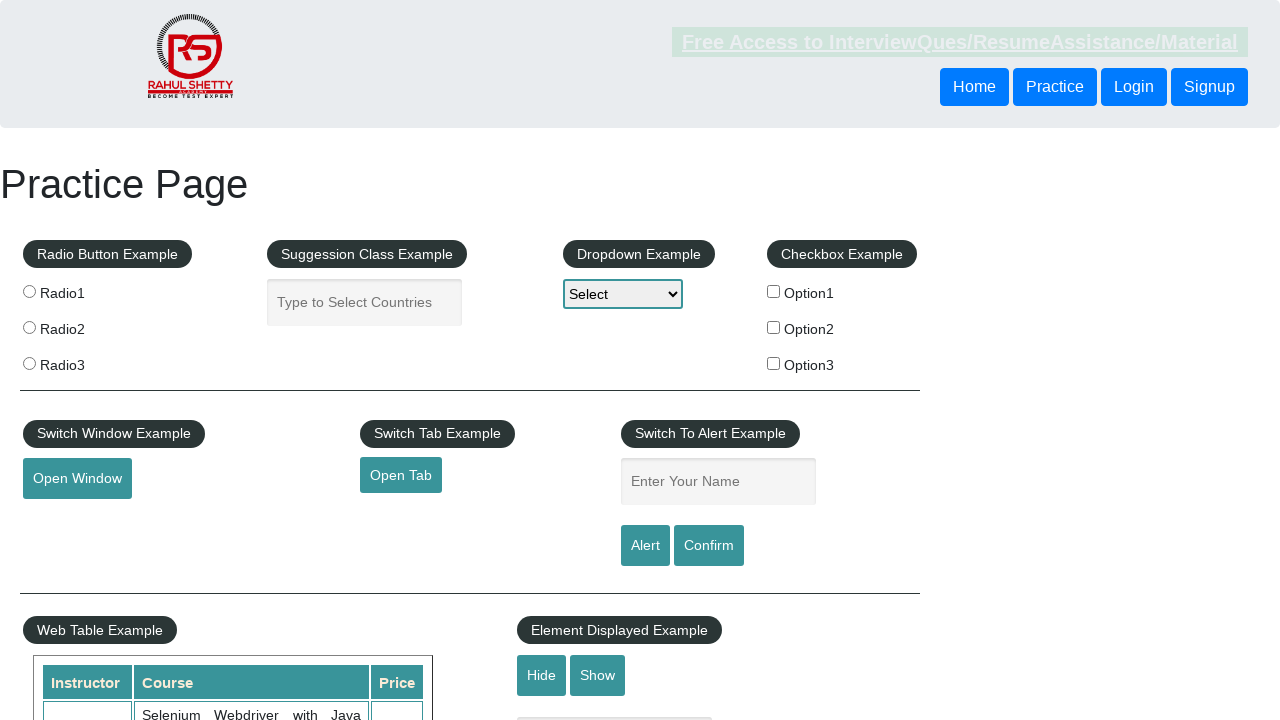

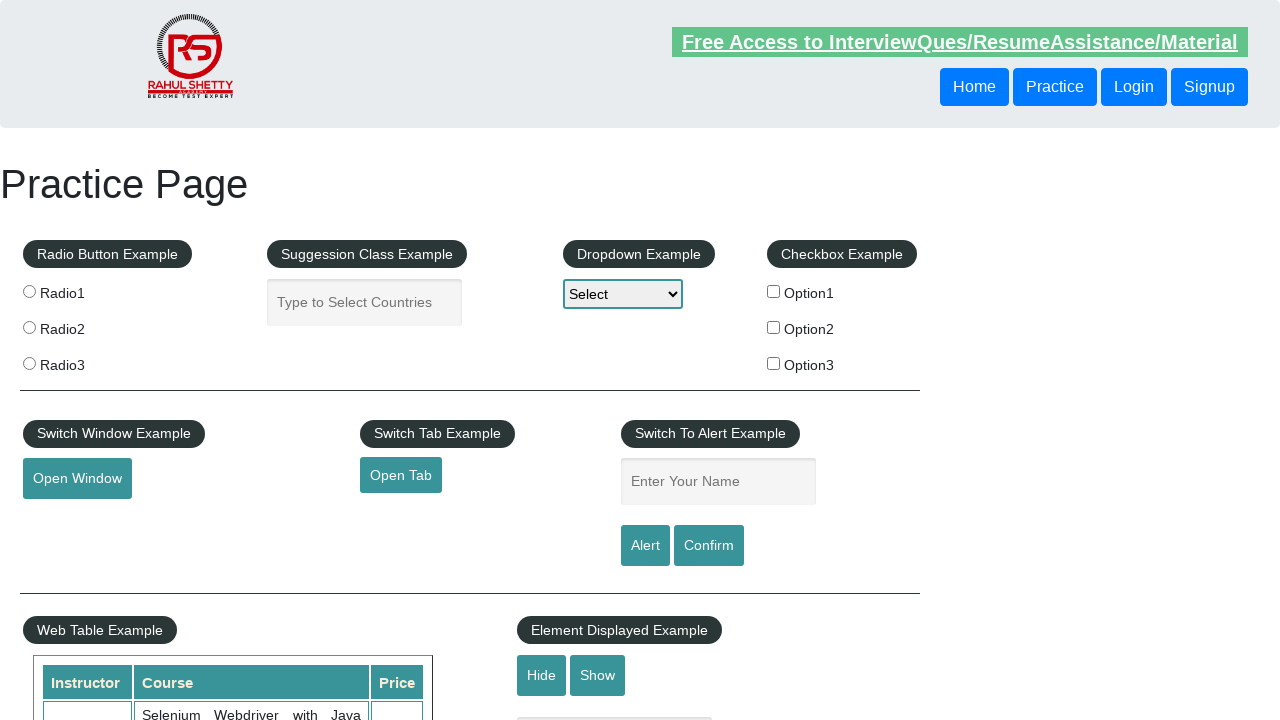